Navigates to WebDriverIO website and clicks the "Get Started" link to test basic navigation

Starting URL: https://webdriver.io/

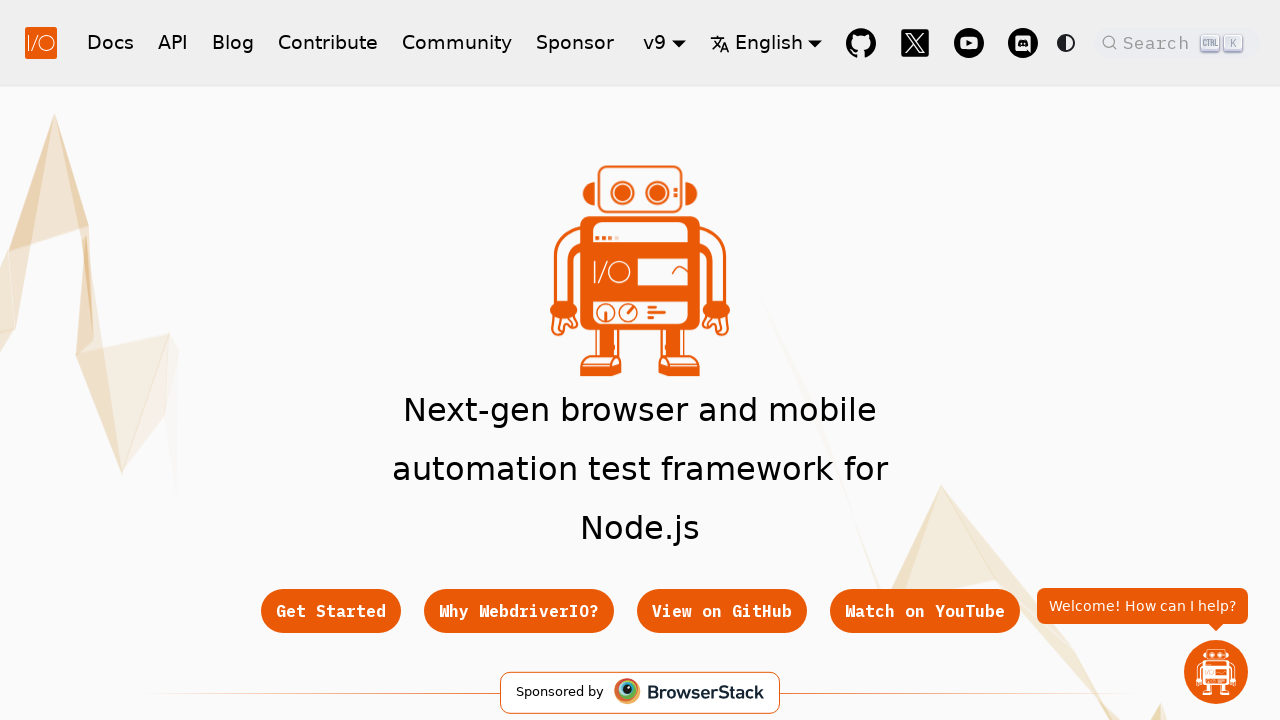

Clicked the 'Get Started' link on WebDriverIO website at (330, 611) on xpath=//a[contains(text(),'Get Started')]
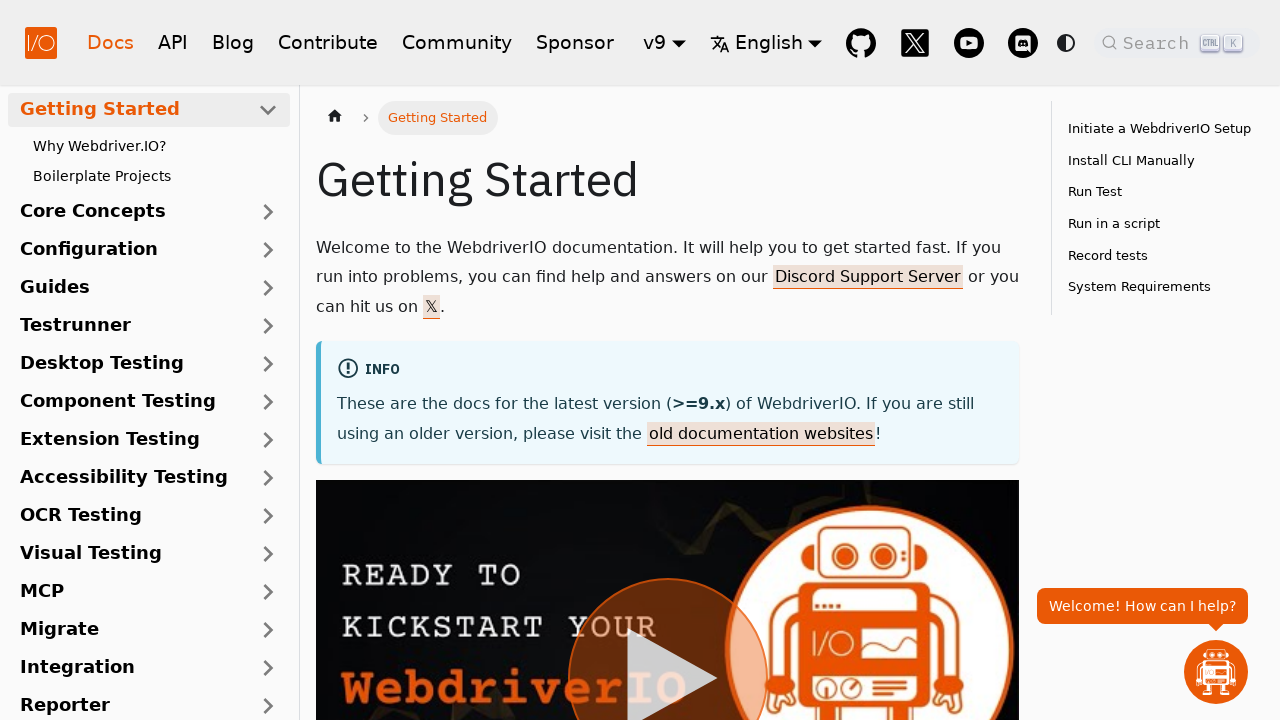

Navigation completed and page fully loaded
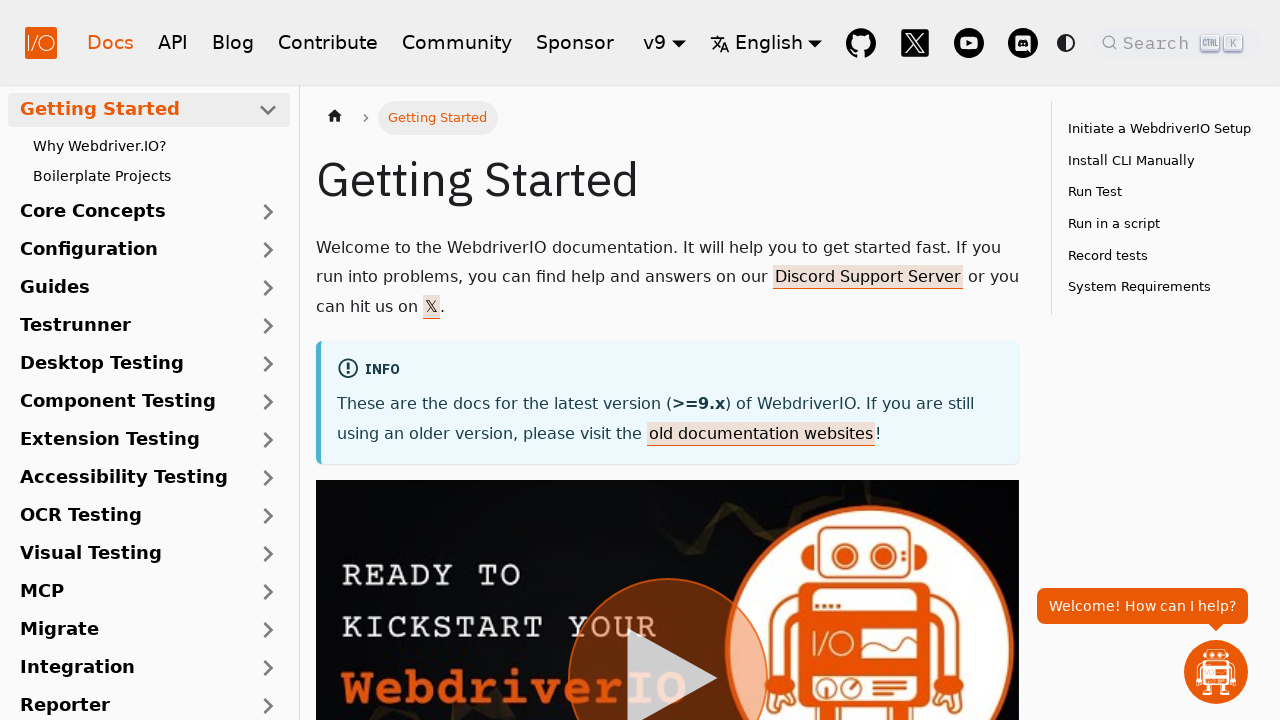

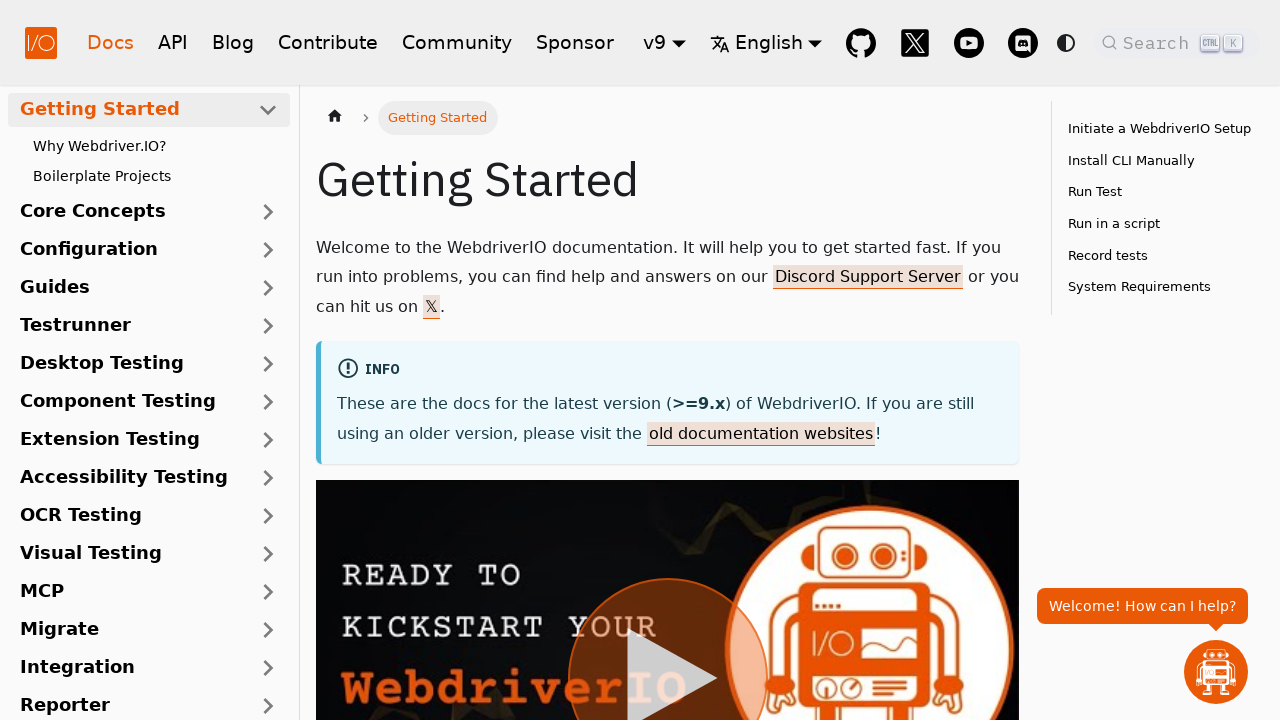